Tests dynamic controls functionality by clicking a toggle checkbox button, waiting for an element to disappear, and clicking the toggle again to make it reappear.

Starting URL: https://v1.training-support.net/selenium/dynamic-controls

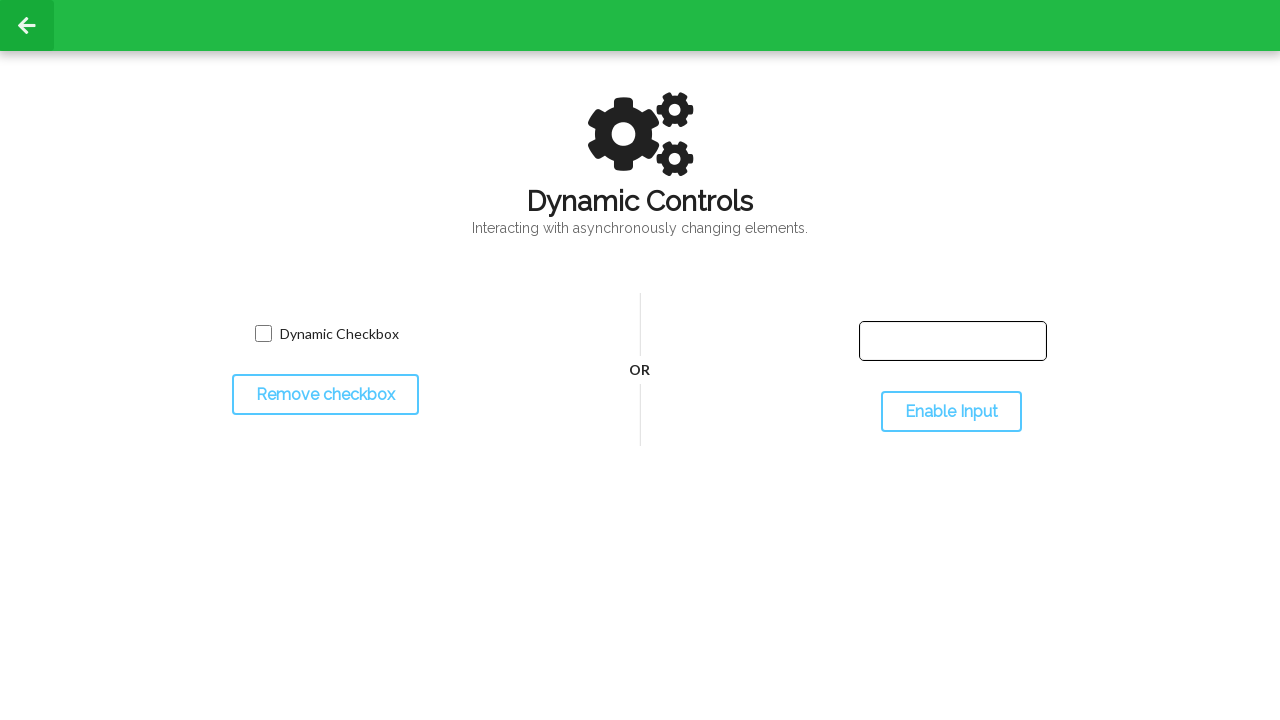

Clicked toggle checkbox button to hide the element at (325, 395) on #toggleCheckbox
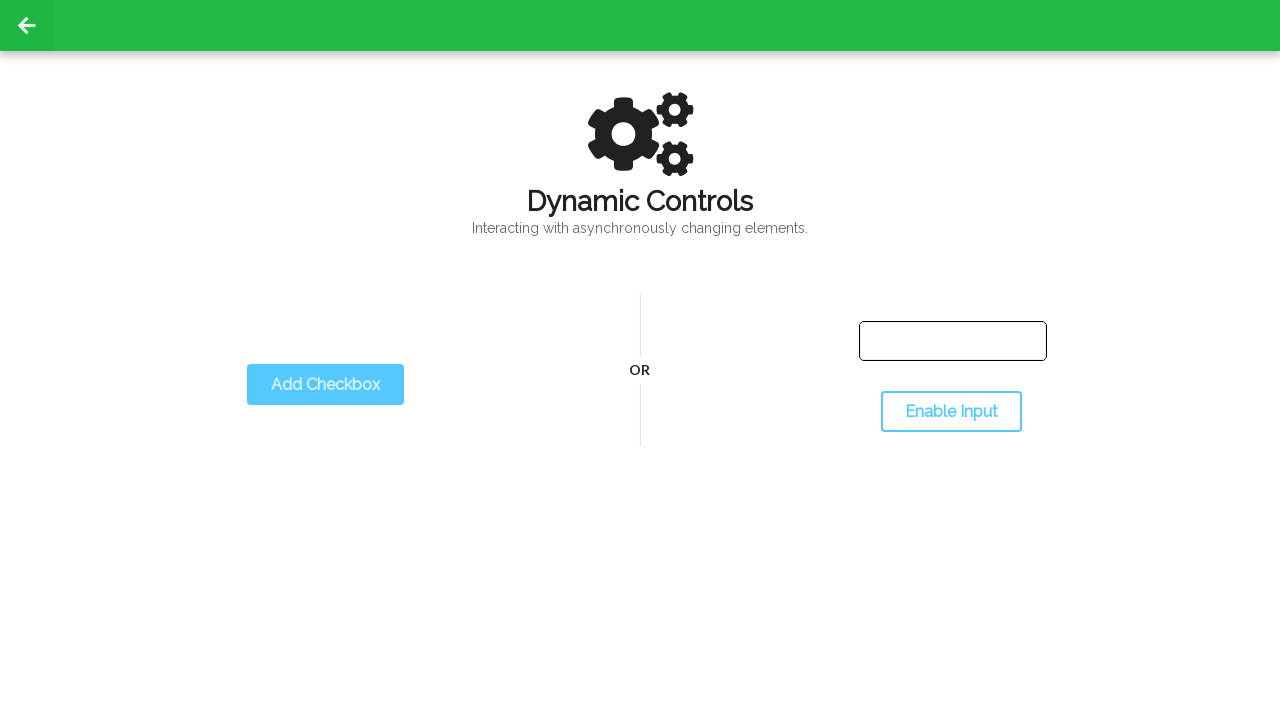

Waited for element to disappear
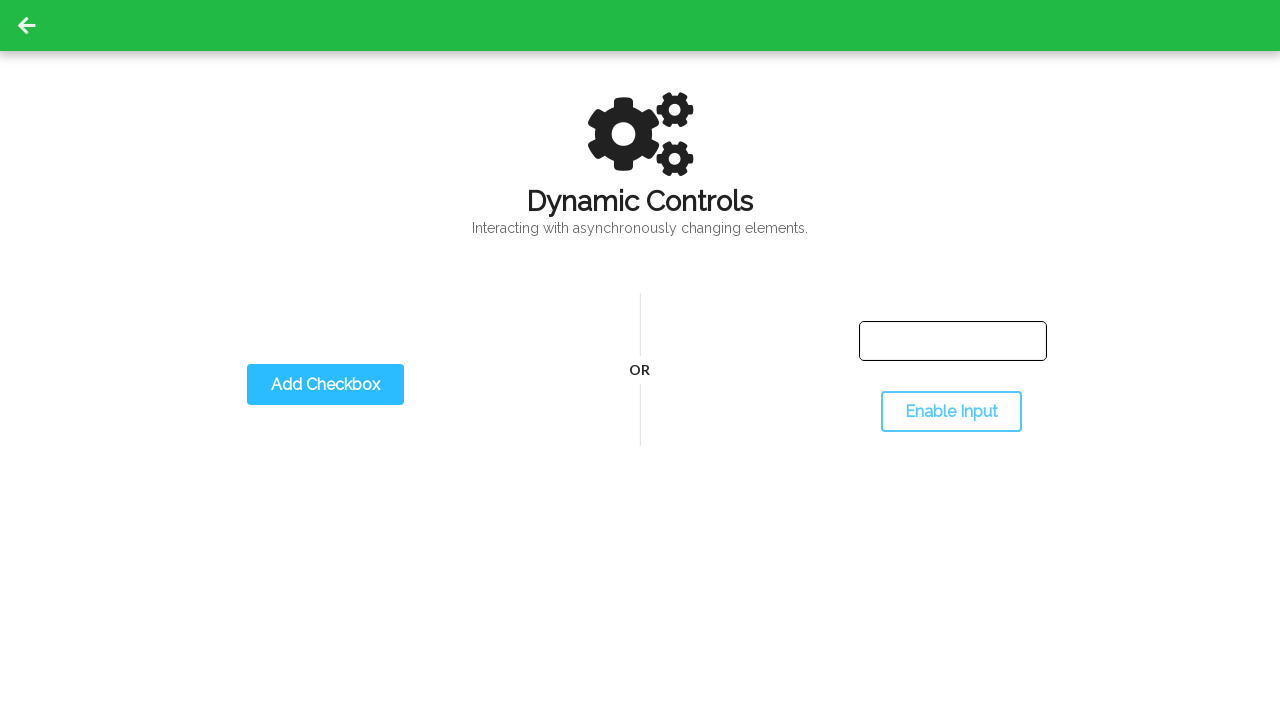

Clicked toggle checkbox button again to show the element at (325, 385) on #toggleCheckbox
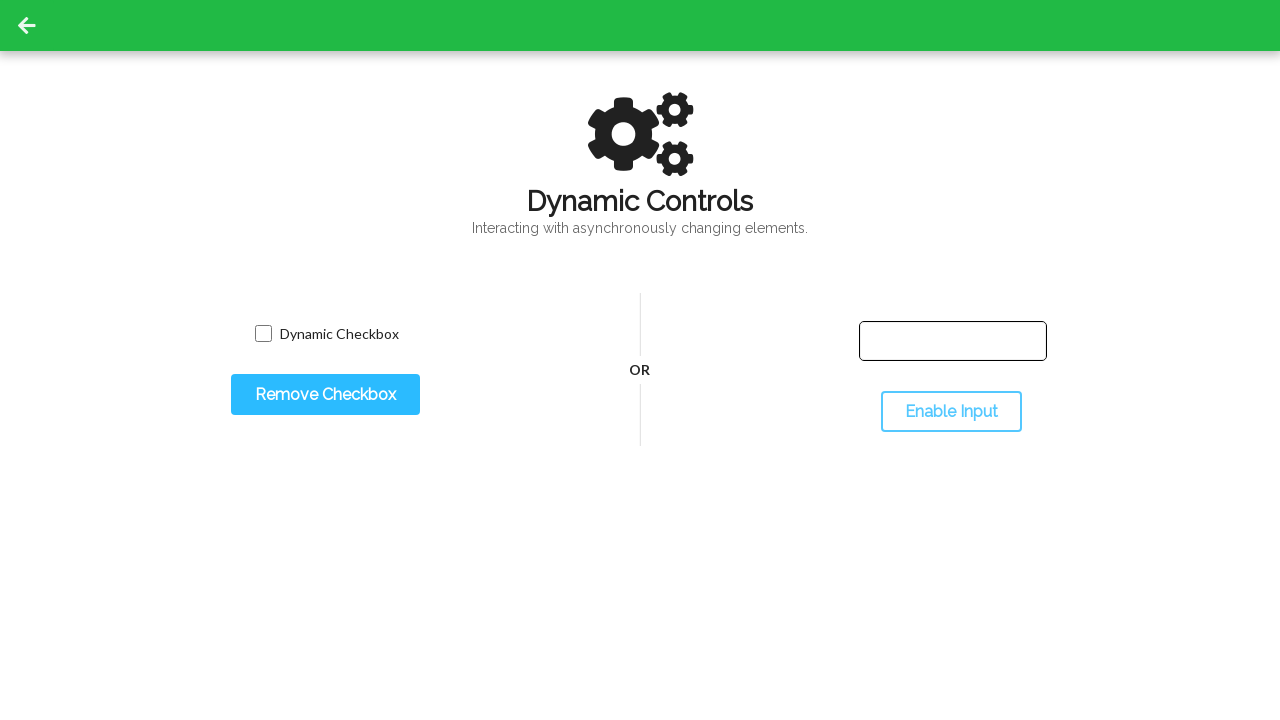

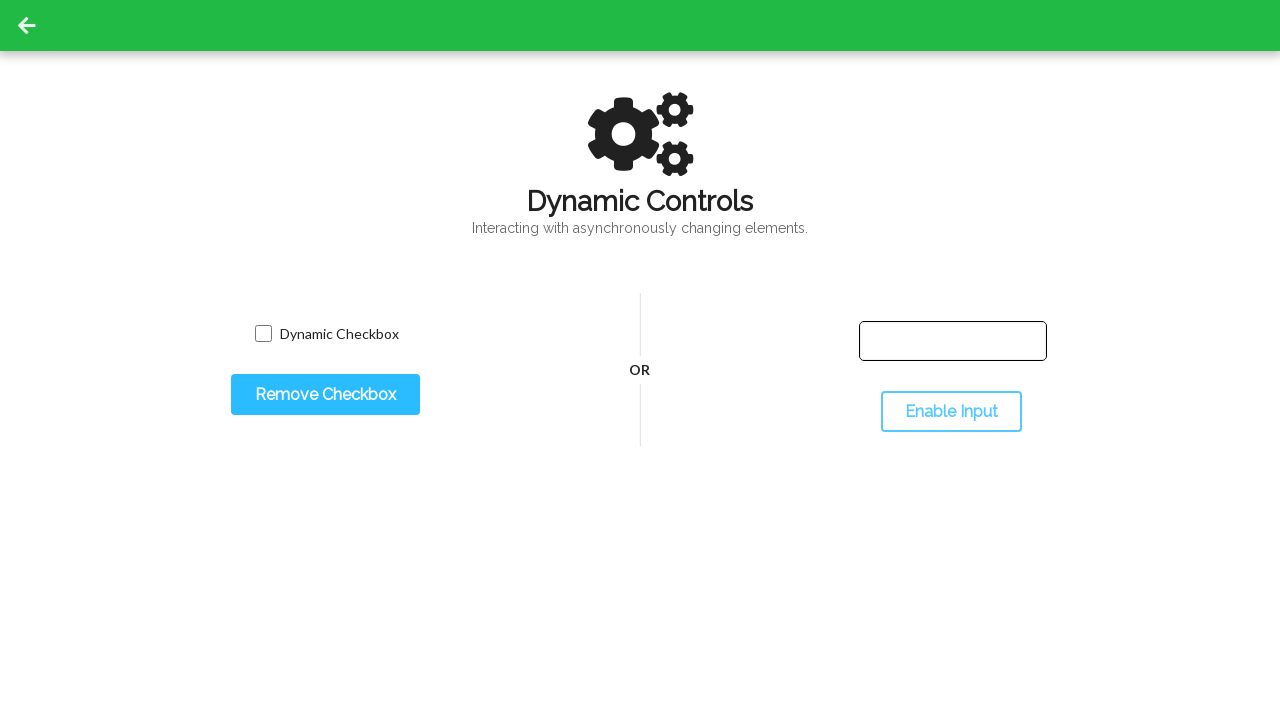